Tests input field functionality by entering a number, clearing the field, and entering a different number

Starting URL: http://the-internet.herokuapp.com/inputs

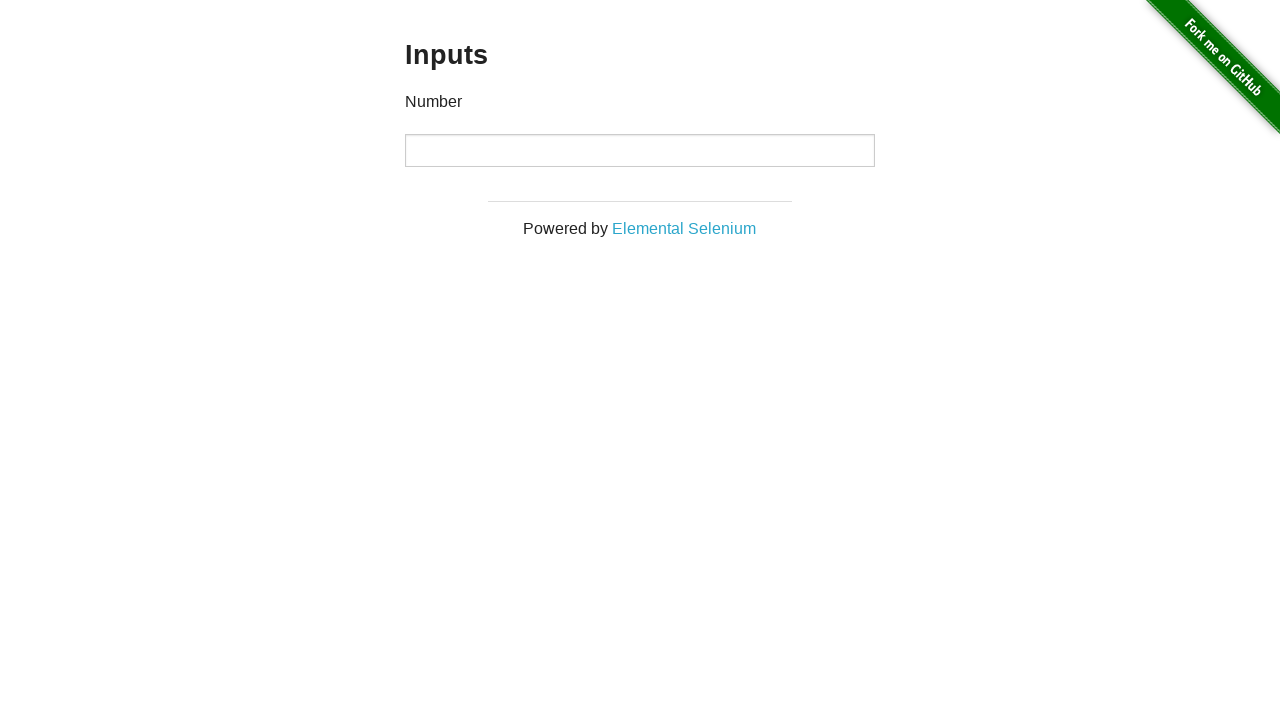

Entered '1000' in the number input field on #content > div > div > div > input[type=number]
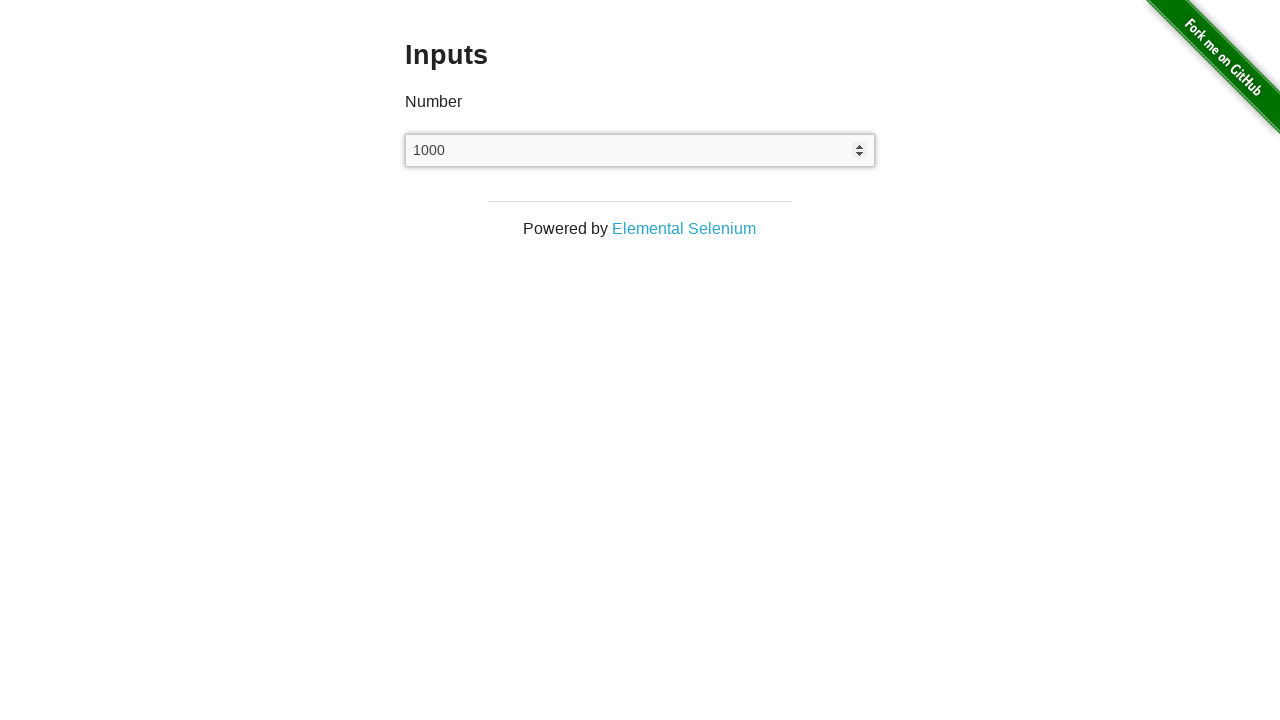

Cleared the number input field on #content > div > div > div > input[type=number]
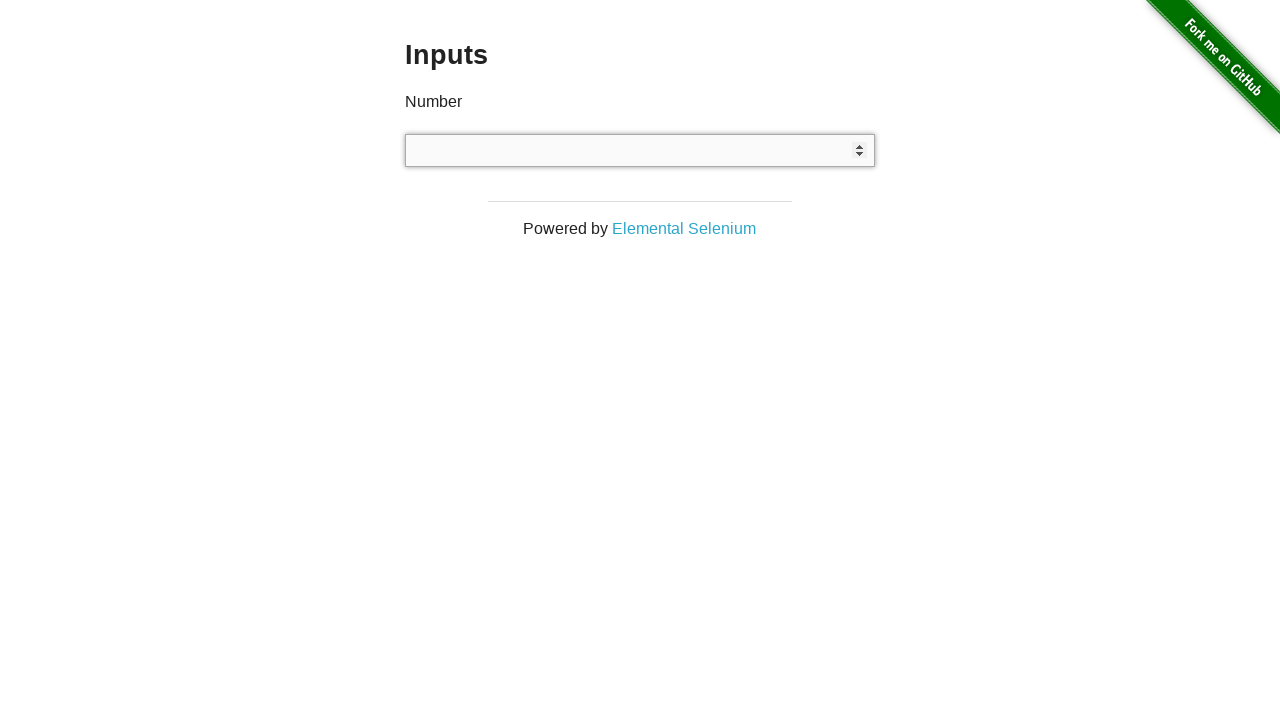

Entered '999' in the number input field on #content > div > div > div > input[type=number]
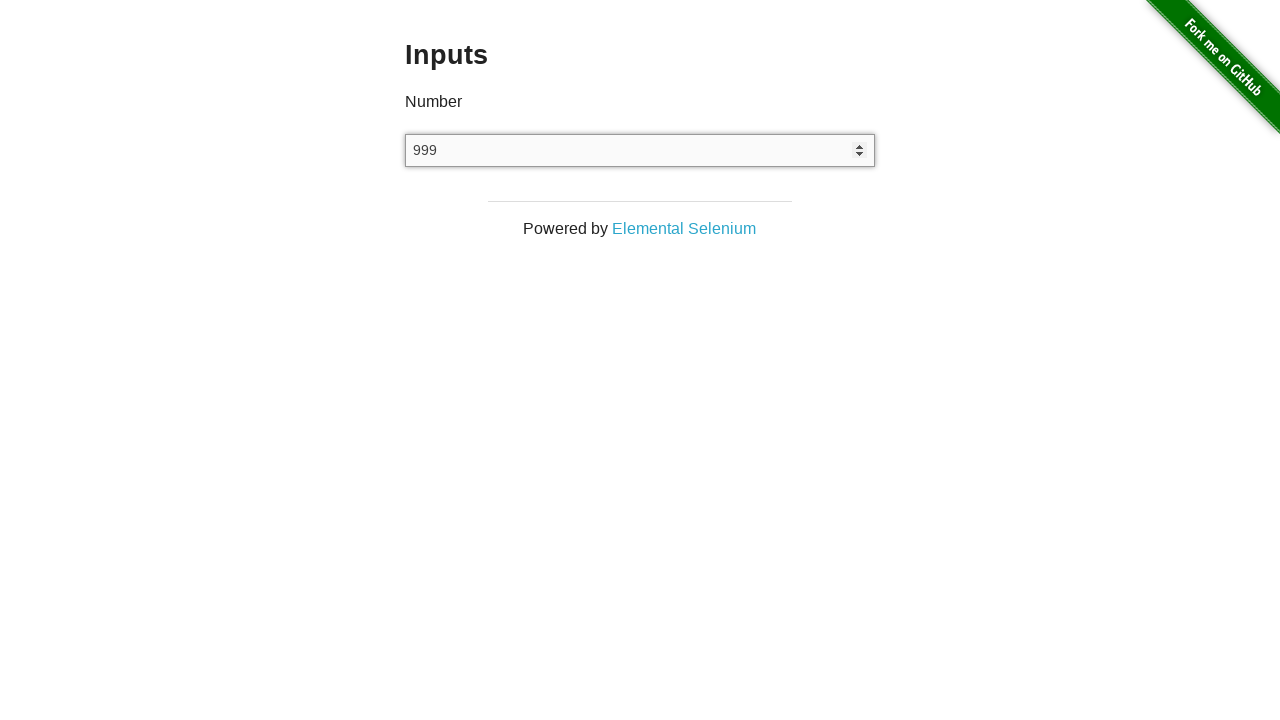

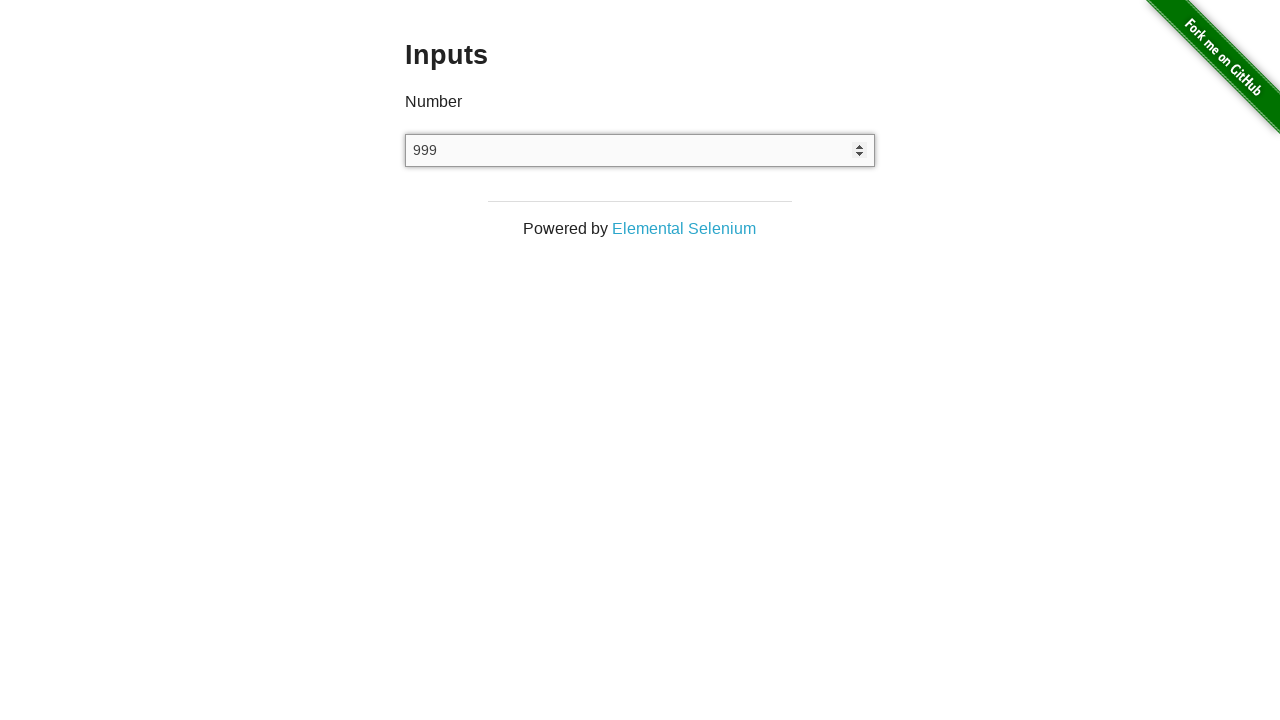